Tests filtering to display only active (incomplete) items

Starting URL: https://demo.playwright.dev/todomvc

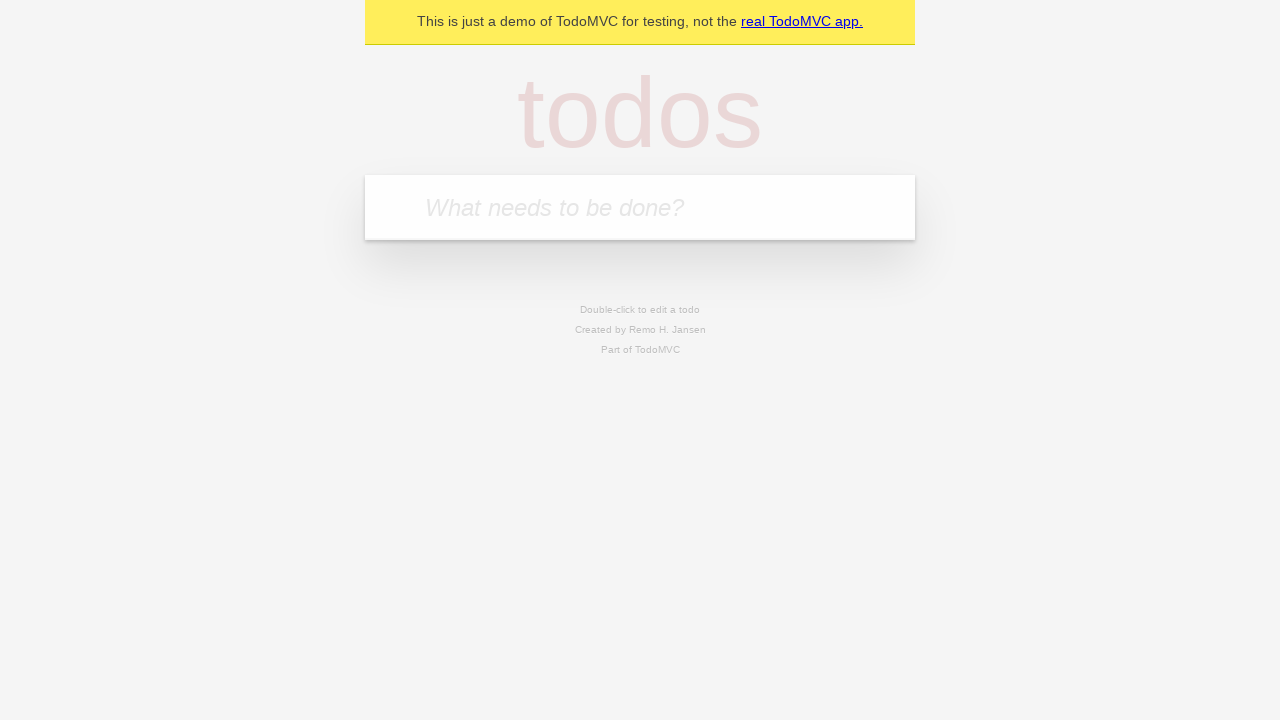

Filled todo input with 'buy some cheese' on internal:attr=[placeholder="What needs to be done?"i]
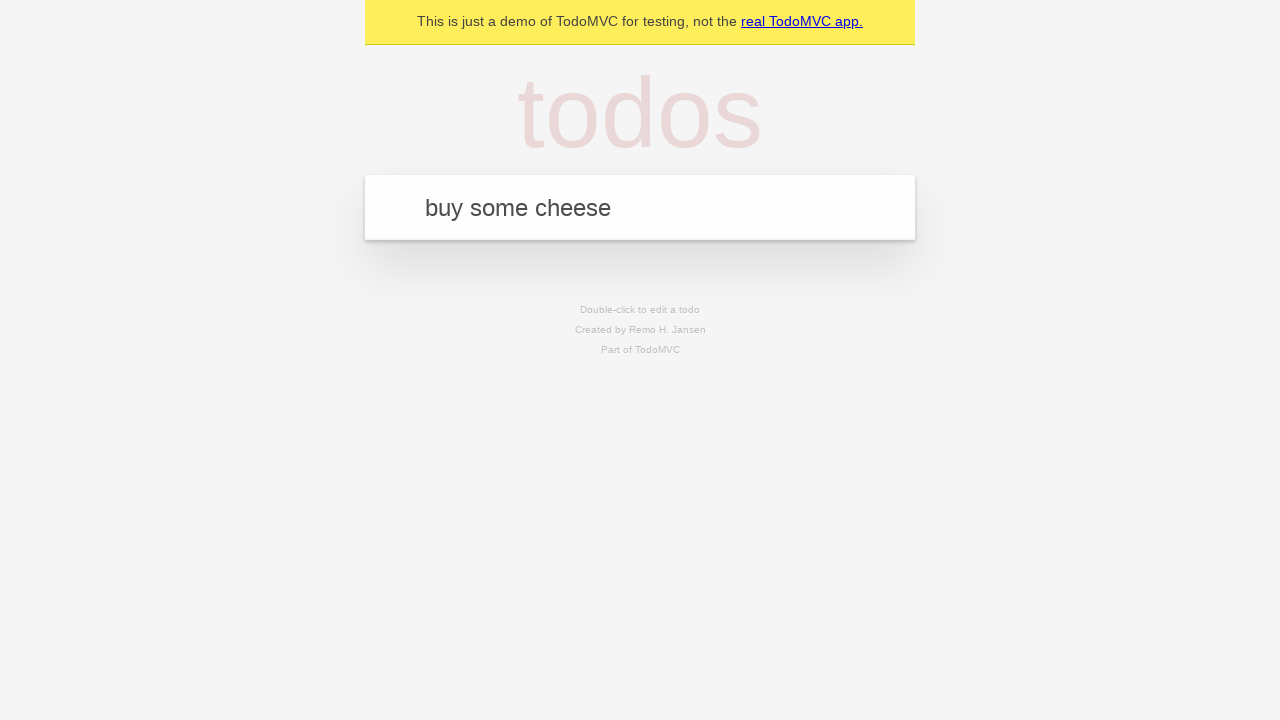

Pressed Enter to add first todo on internal:attr=[placeholder="What needs to be done?"i]
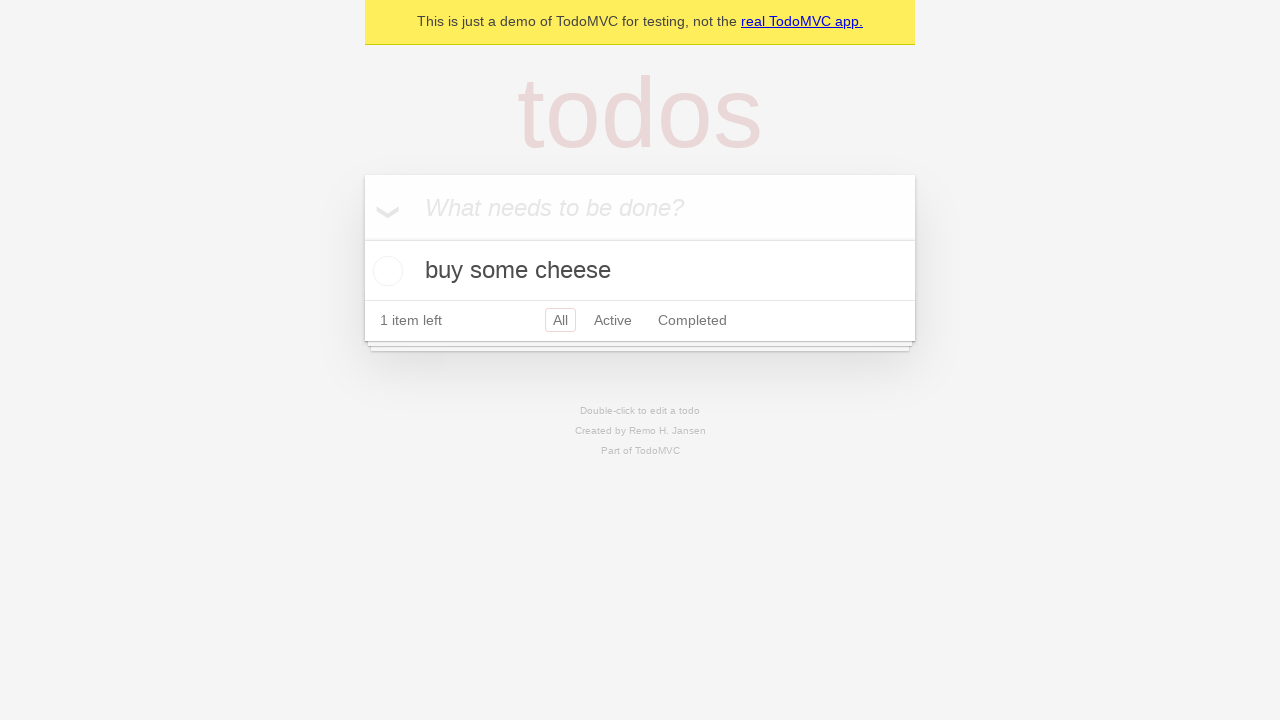

Filled todo input with 'feed the cat' on internal:attr=[placeholder="What needs to be done?"i]
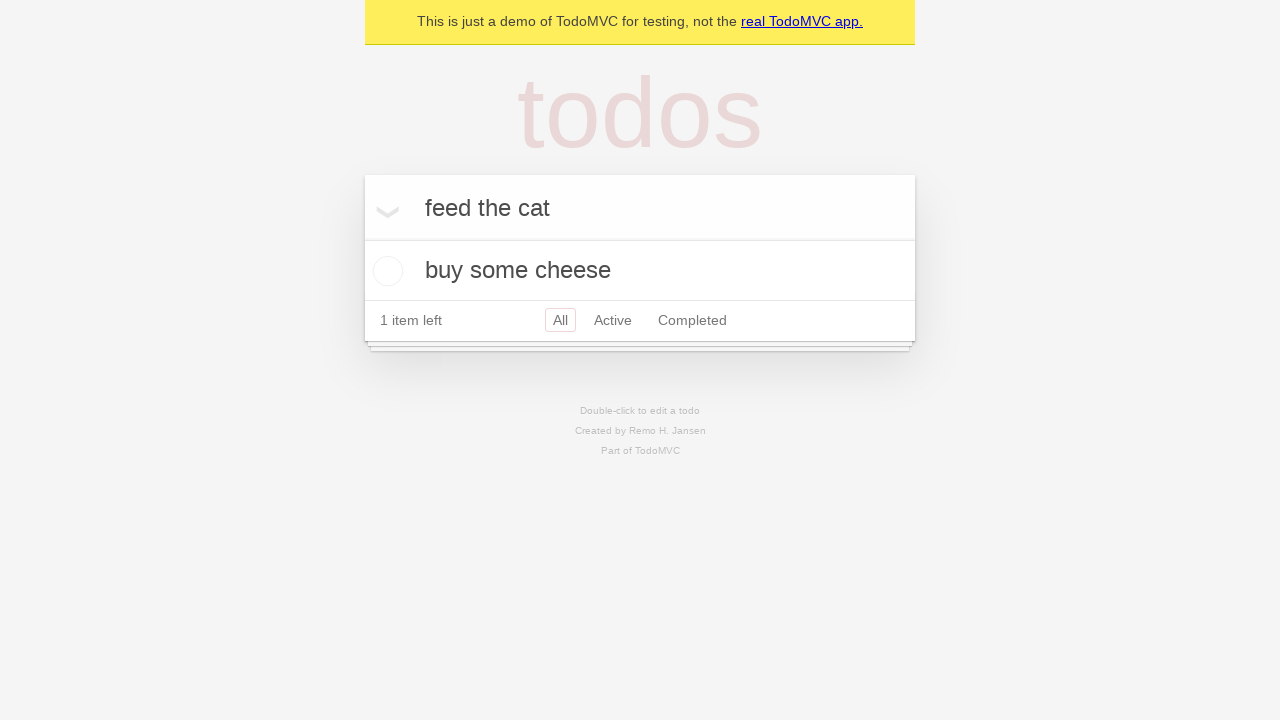

Pressed Enter to add second todo on internal:attr=[placeholder="What needs to be done?"i]
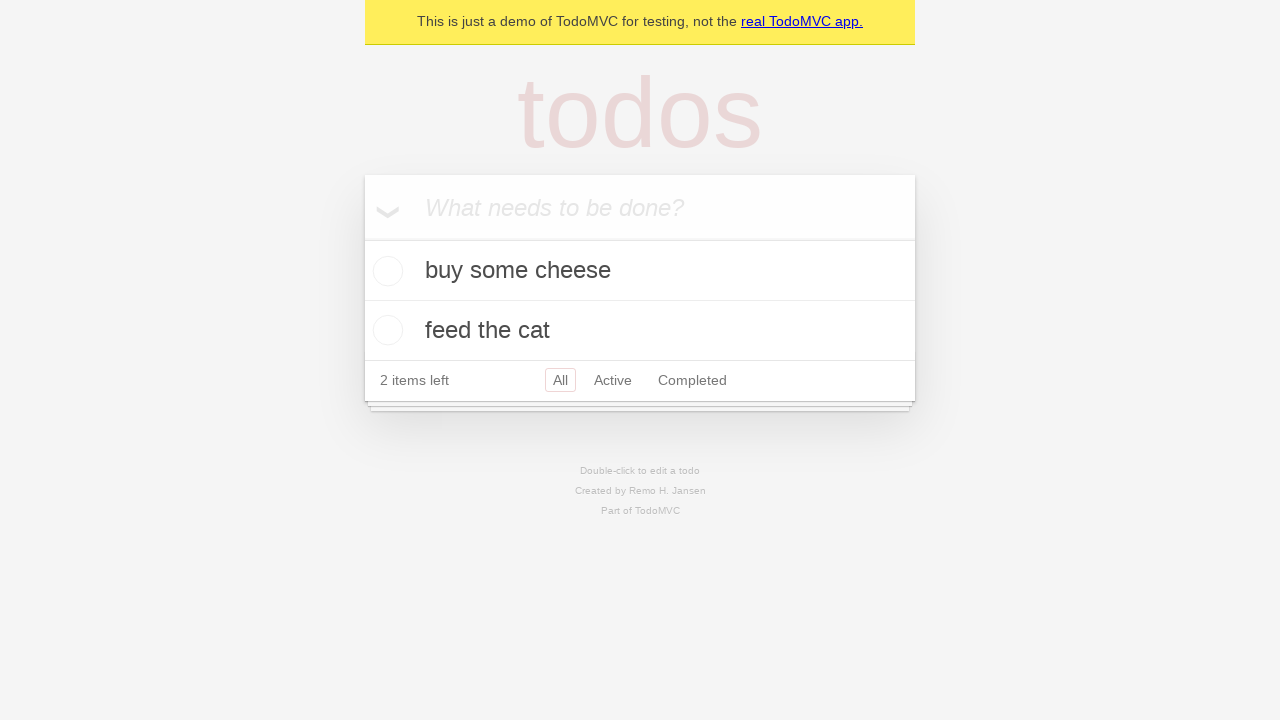

Filled todo input with 'book a doctors appointment' on internal:attr=[placeholder="What needs to be done?"i]
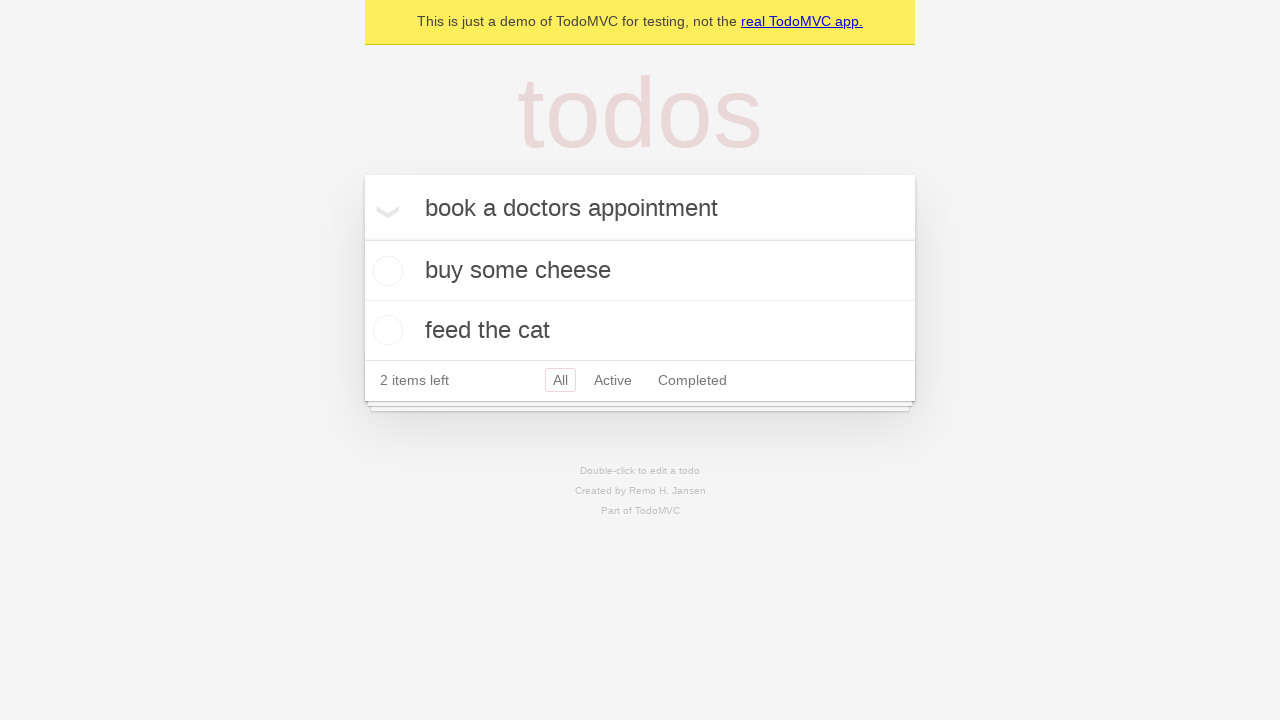

Pressed Enter to add third todo on internal:attr=[placeholder="What needs to be done?"i]
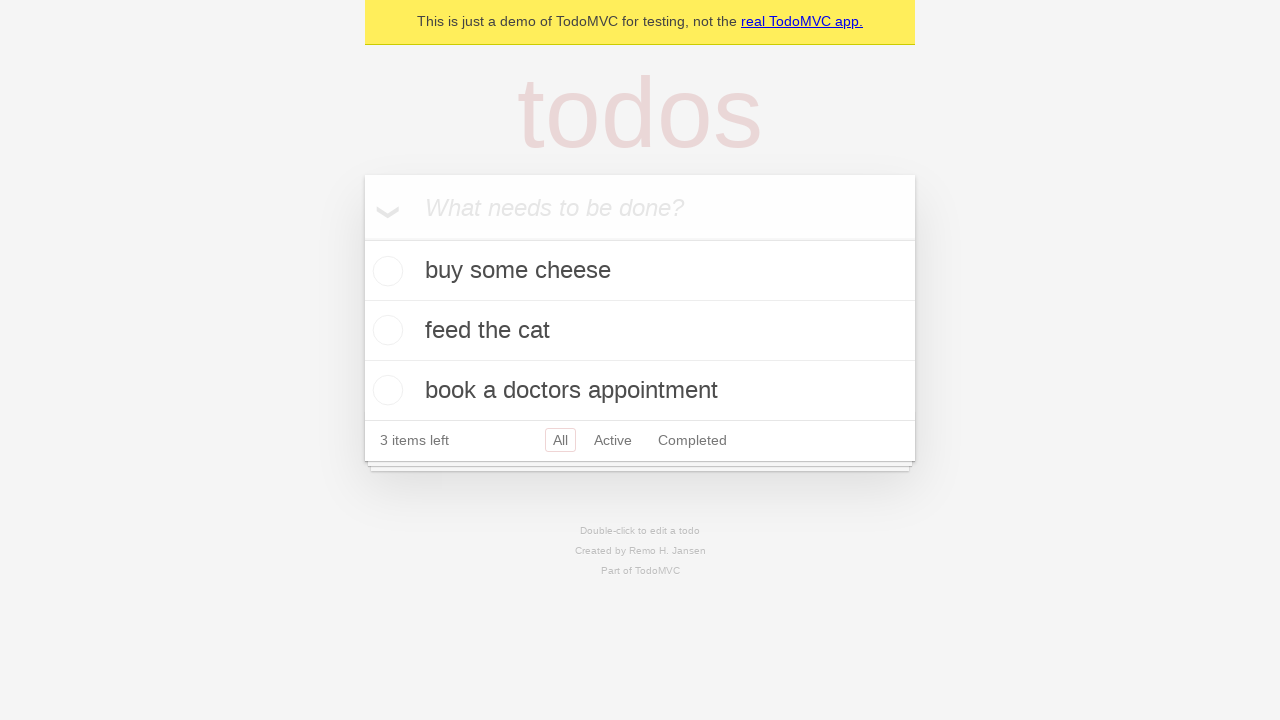

Checked the second todo item checkbox to mark it complete at (385, 330) on internal:testid=[data-testid="todo-item"s] >> nth=1 >> internal:role=checkbox
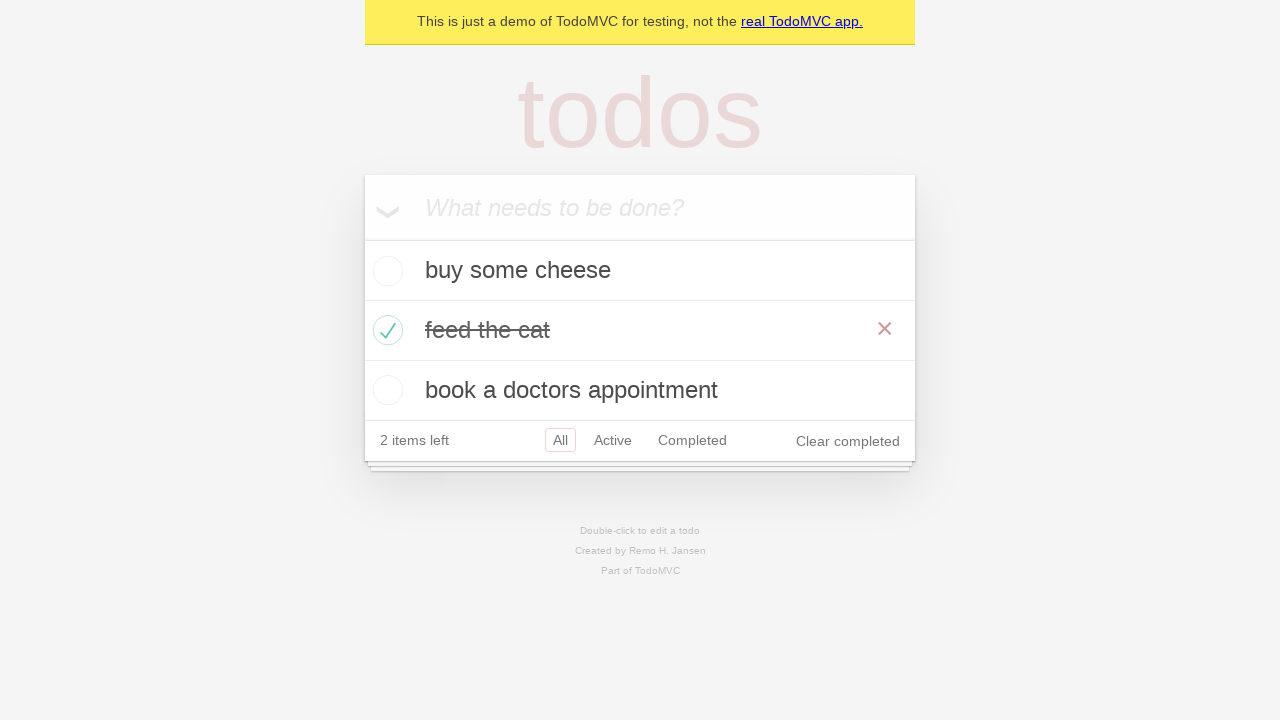

Clicked Active filter to display only incomplete items at (613, 440) on internal:role=link[name="Active"i]
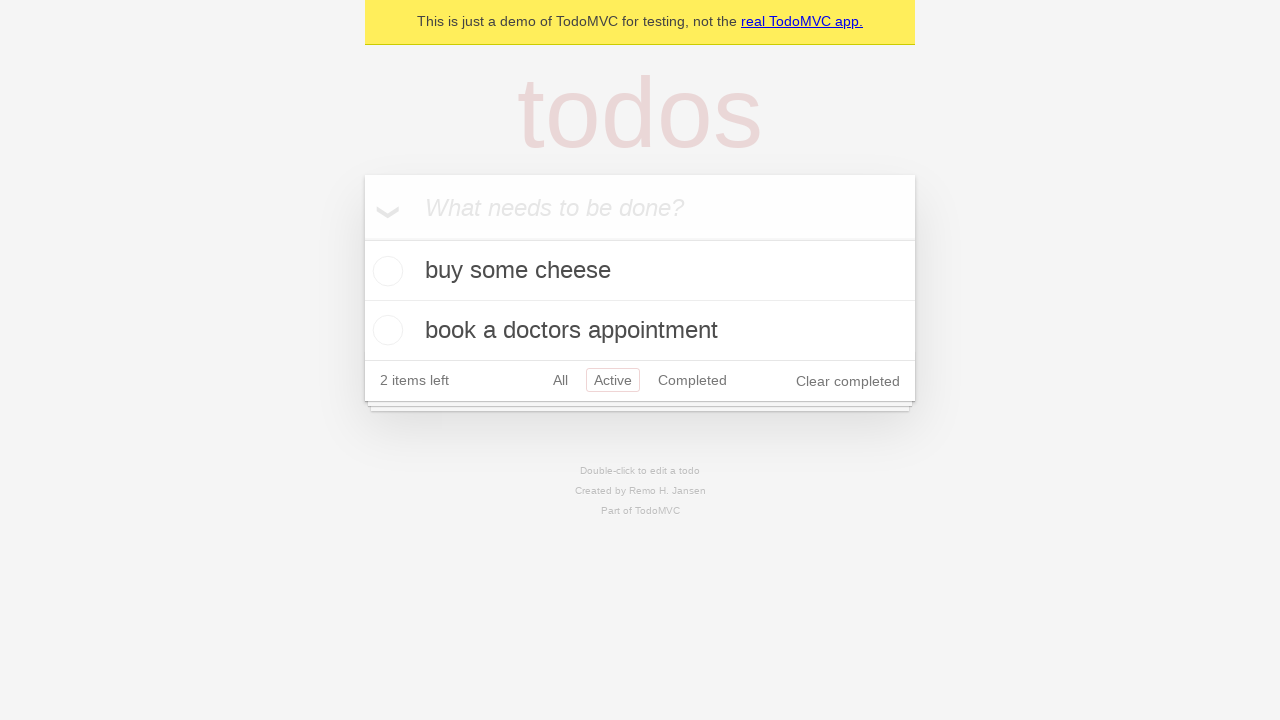

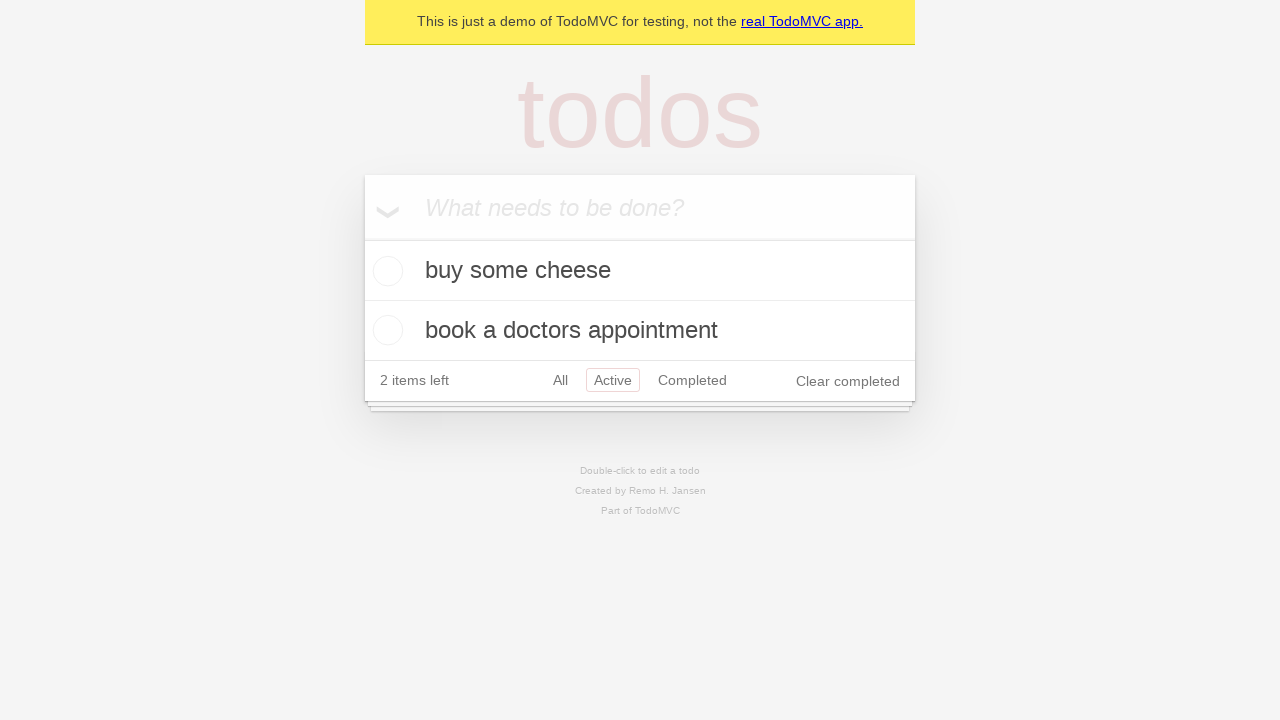